Tests alert handling functionality by triggering a confirm dialog and dismissing it

Starting URL: https://demo.automationtesting.in/Alerts.html

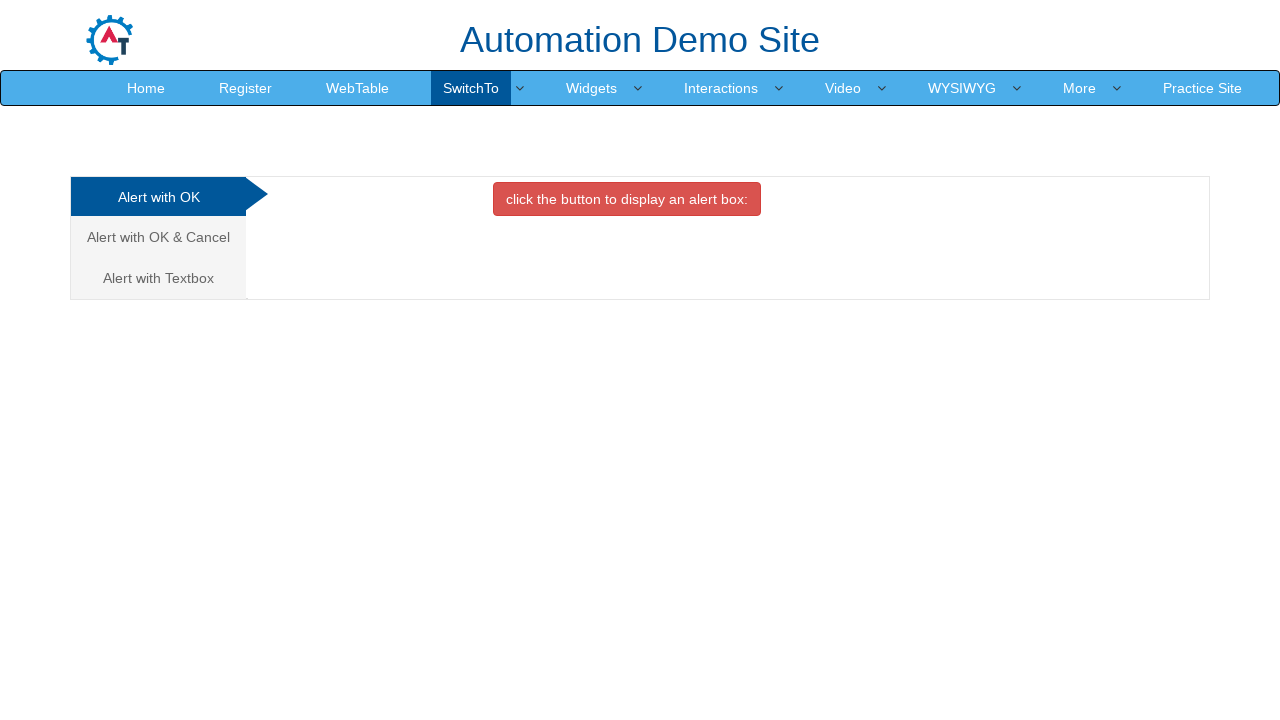

Clicked on the Alert with OK & Cancel tab at (158, 237) on xpath=//a[contains(text(),'Cancel')]
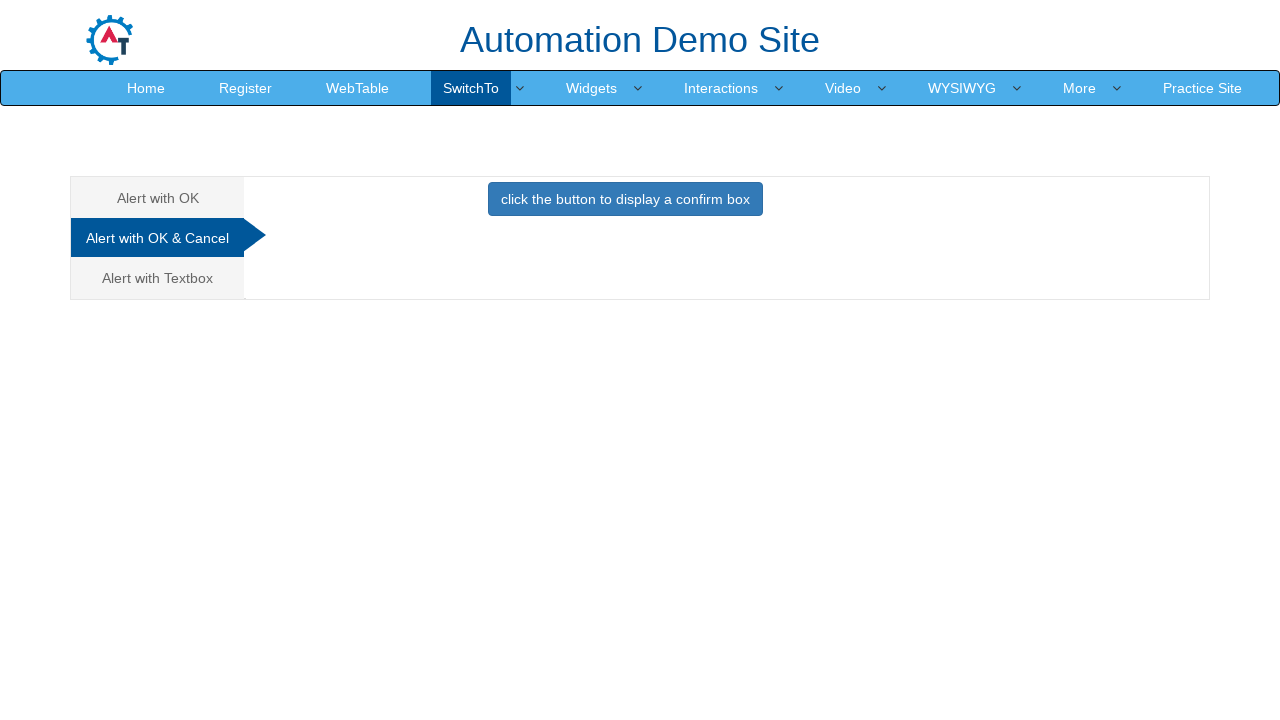

Clicked button to trigger confirm dialog at (625, 199) on xpath=//button[contains(text(),'confirm box ')]
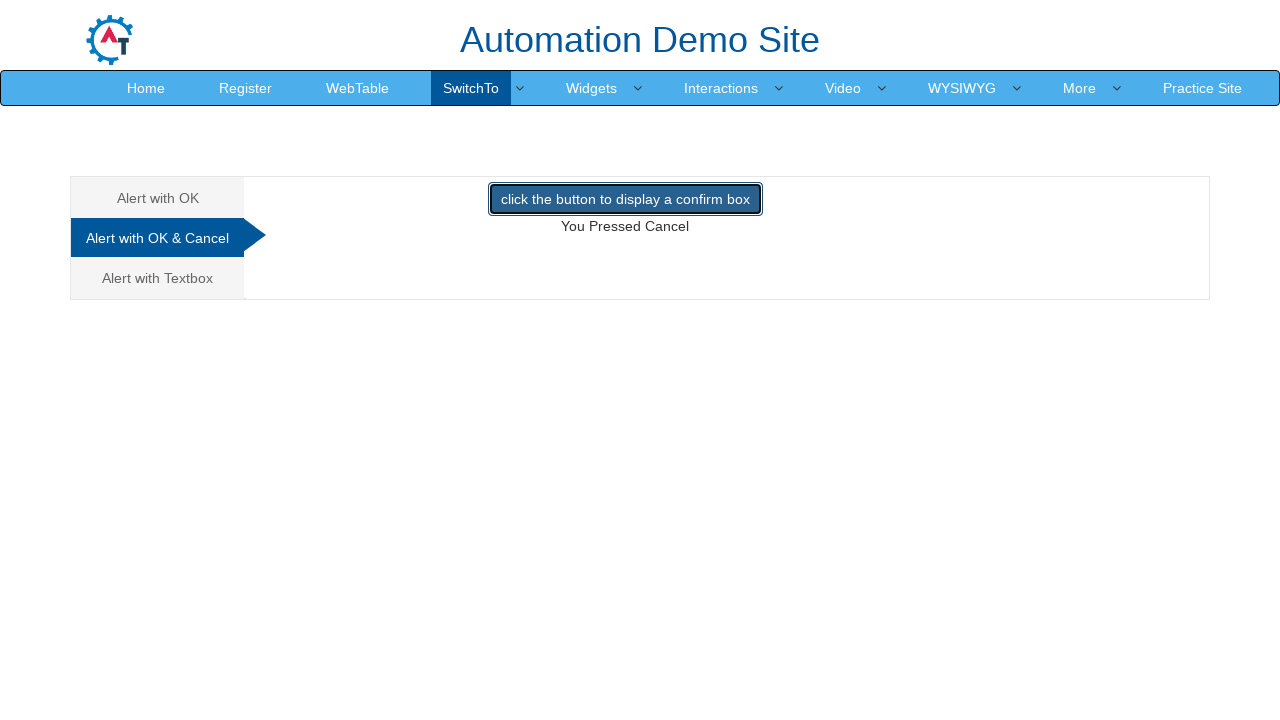

Set up dialog handler to dismiss confirm dialogs
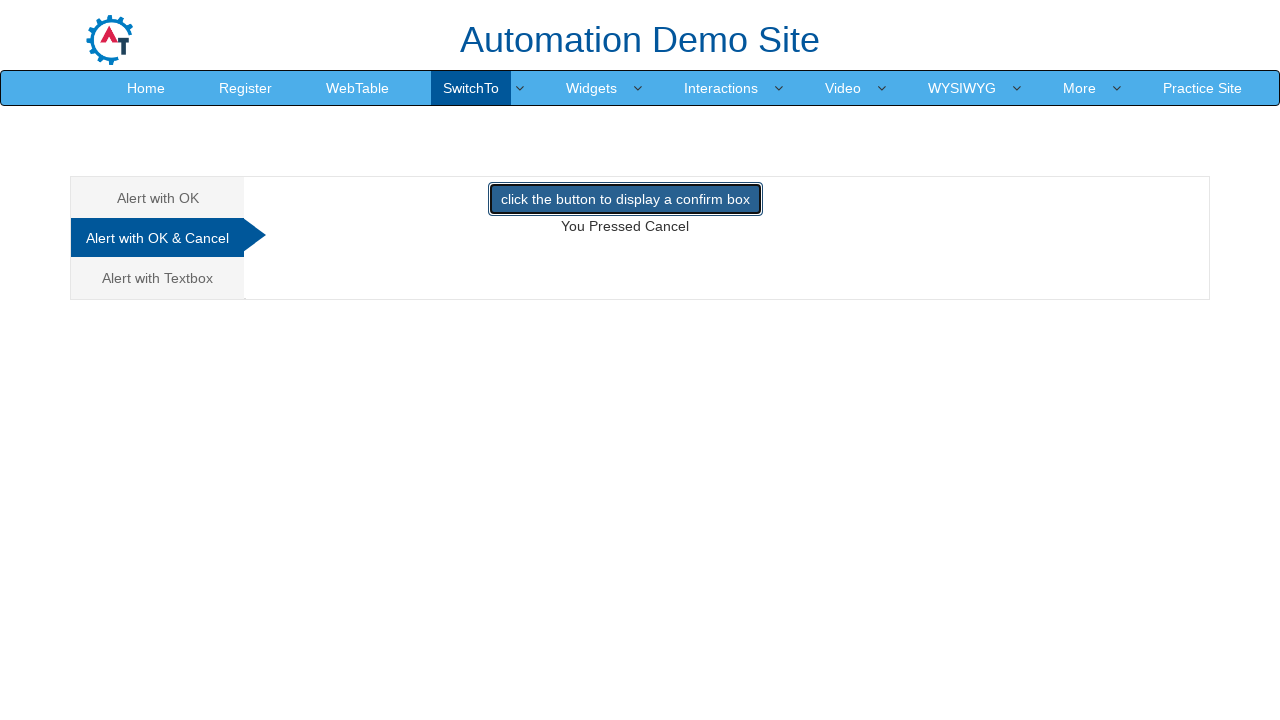

Re-triggered confirm dialog and dismissed it at (625, 199) on xpath=//button[contains(text(),'confirm box ')]
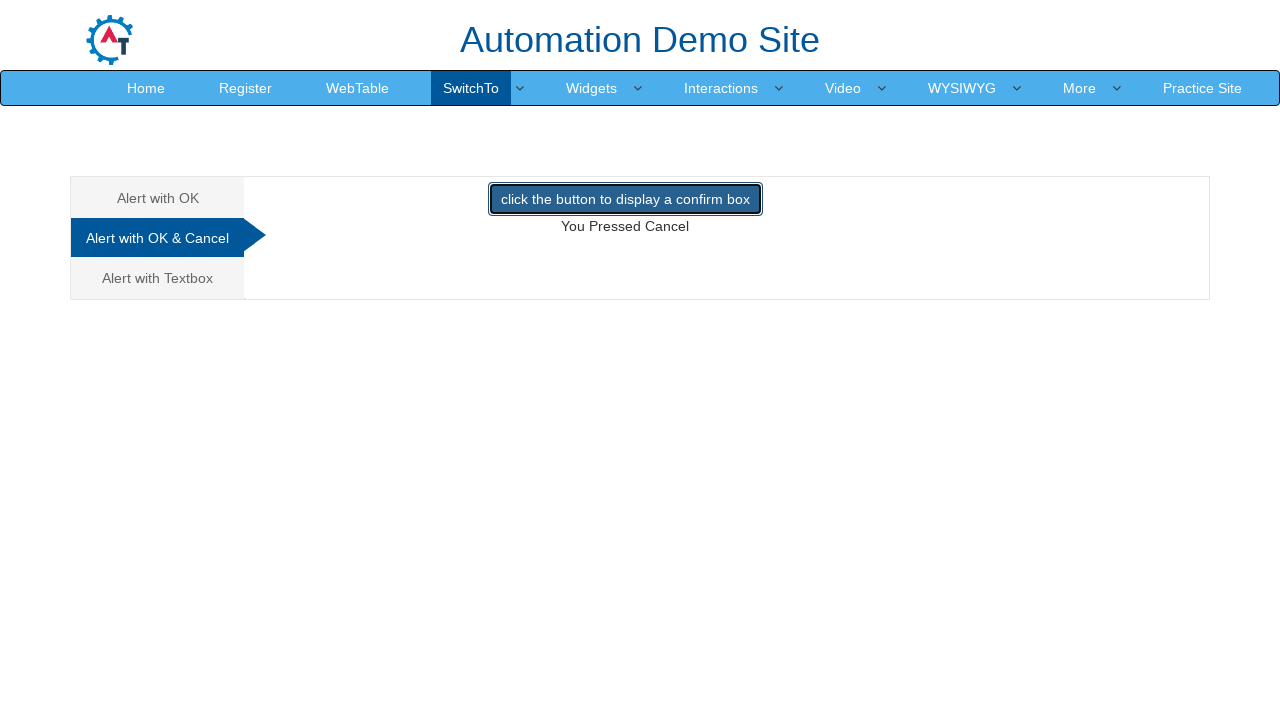

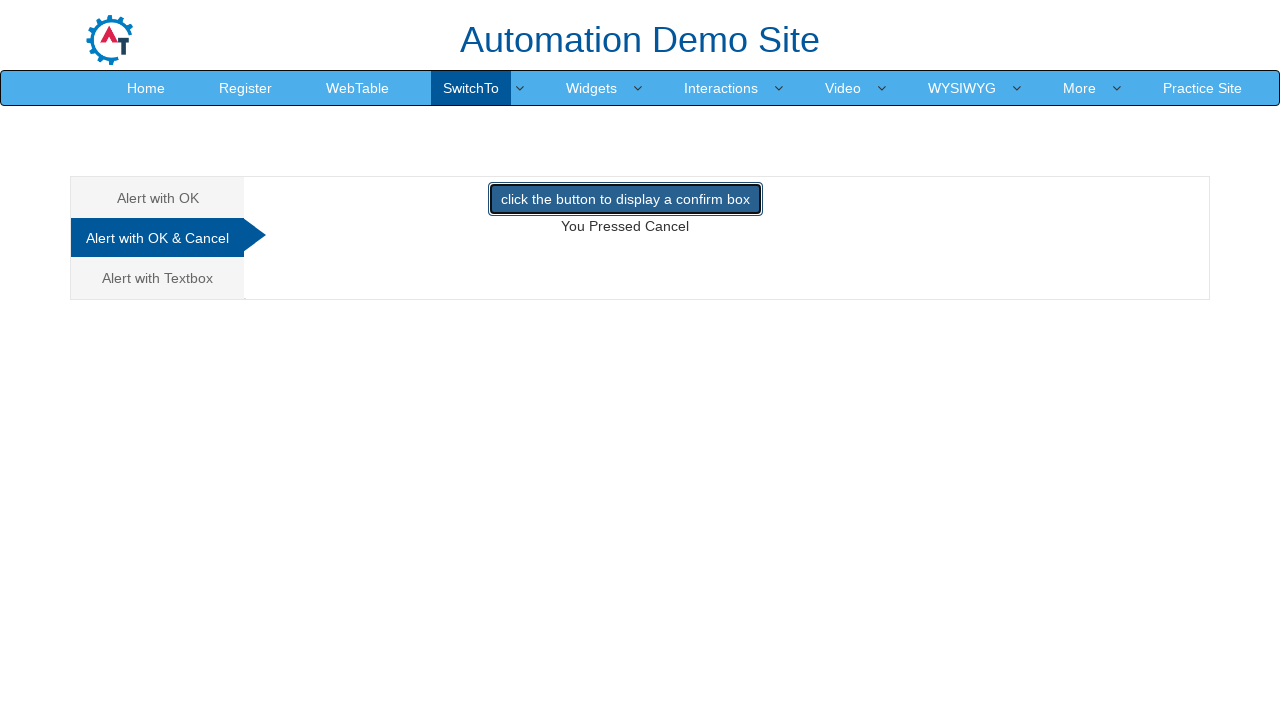